Tests the "Get started" link navigation and verifies the Installation heading is visible

Starting URL: https://playwright.dev/

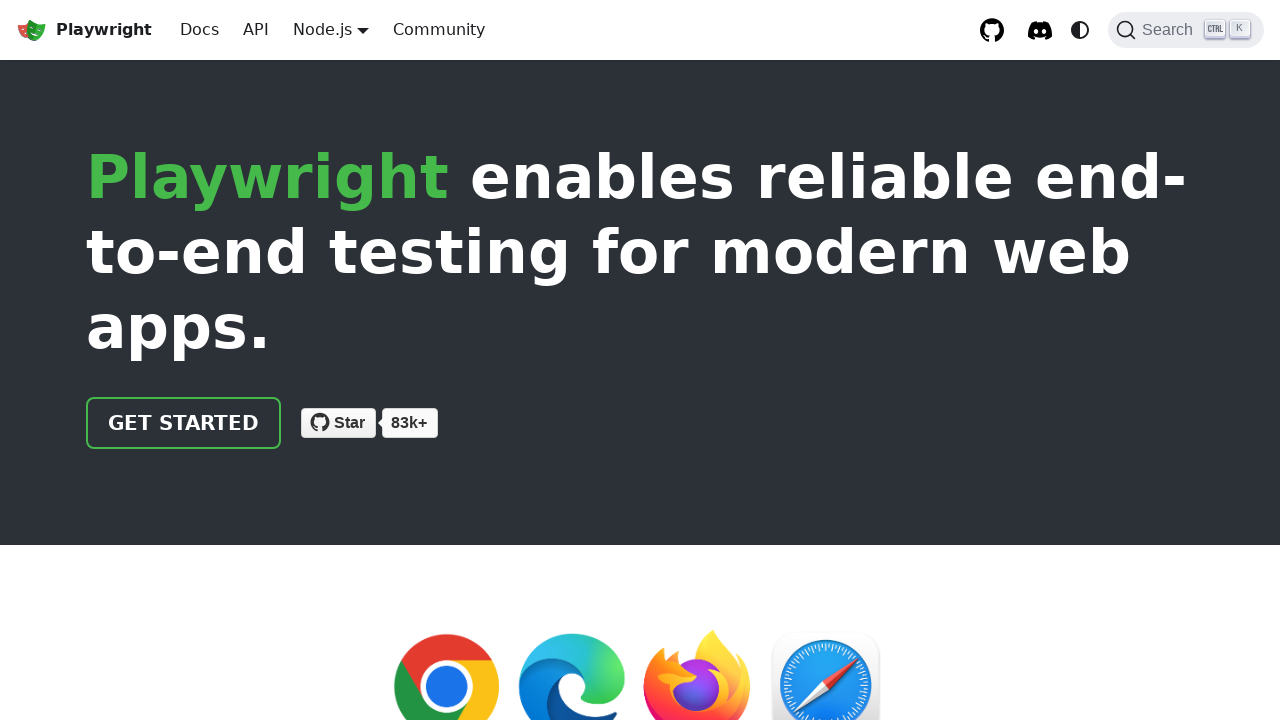

Clicked 'Get started' link at (184, 423) on internal:role=link[name="Get started"i]
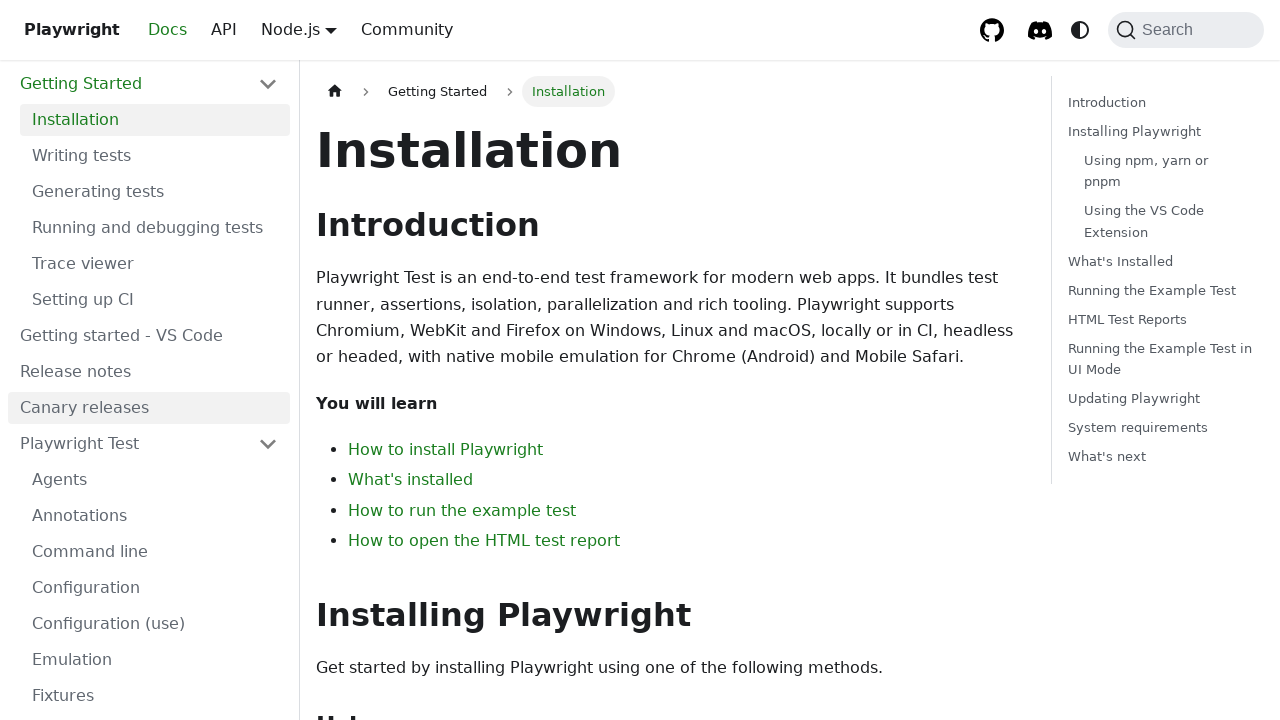

Installation heading is visible
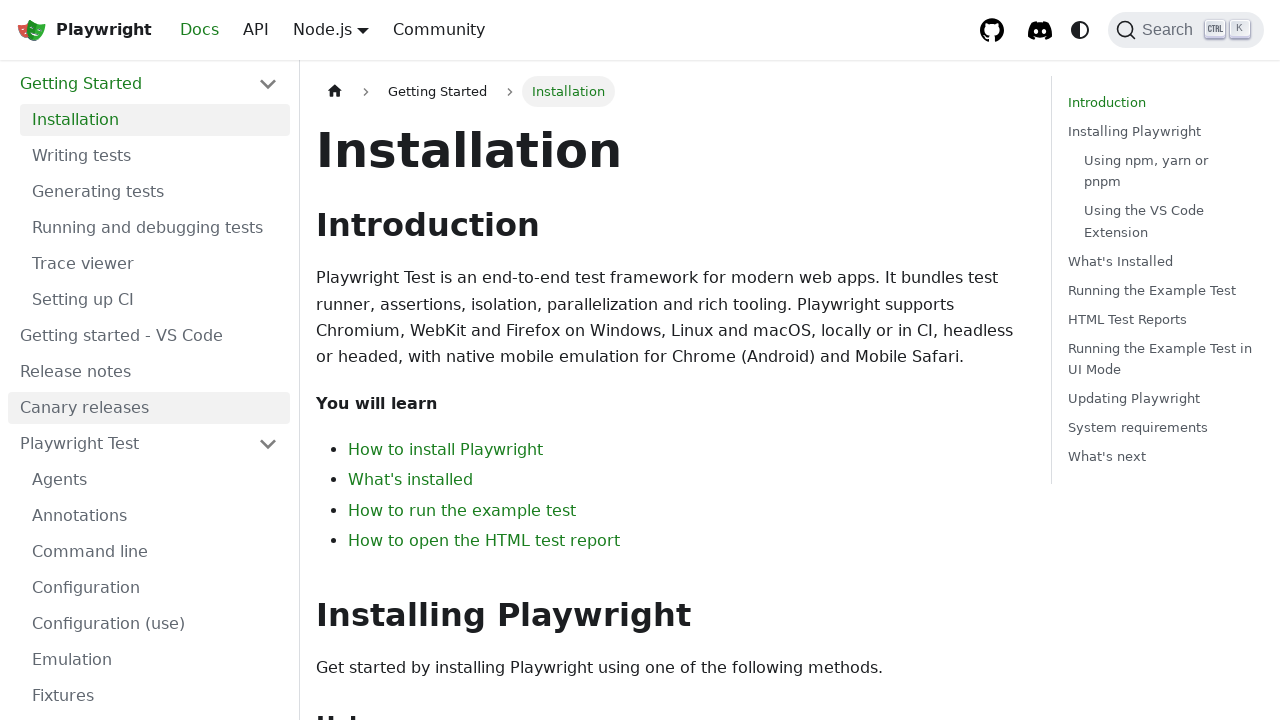

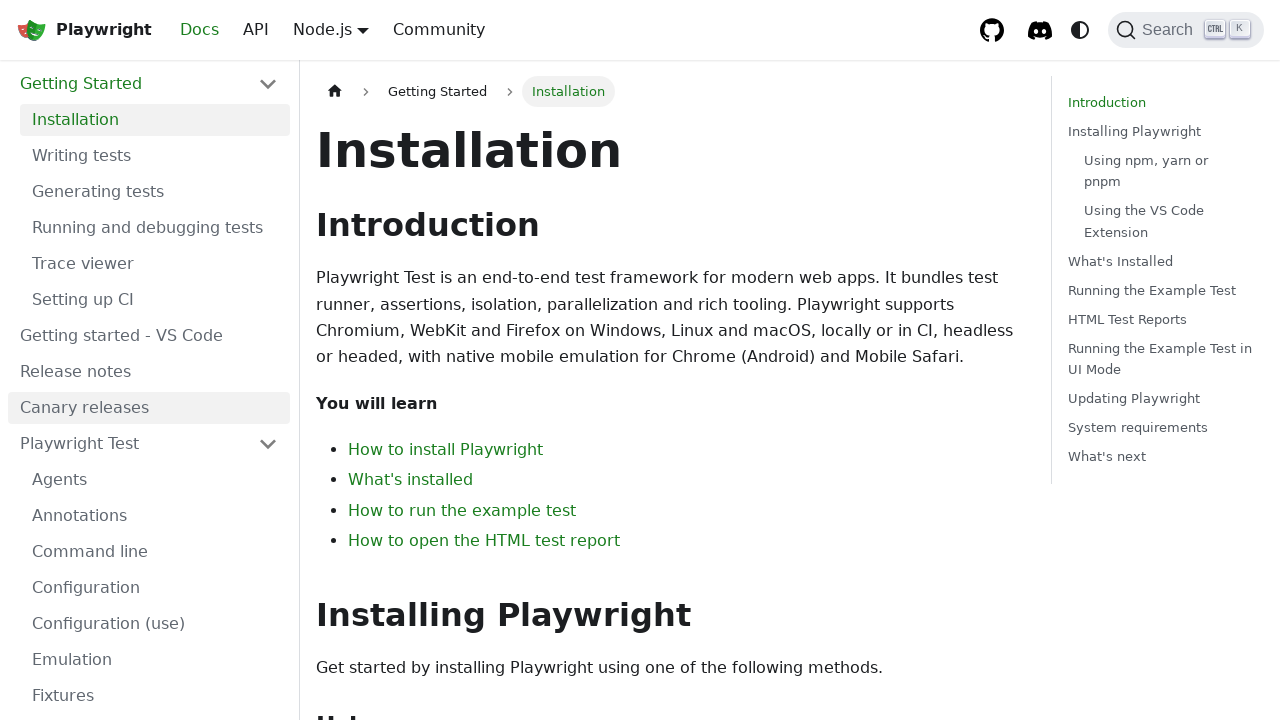